Tests a text input task by filling a textarea with the answer "get()" and clicking the submit button to verify the solution.

Starting URL: https://suninjuly.github.io/text_input_task.html

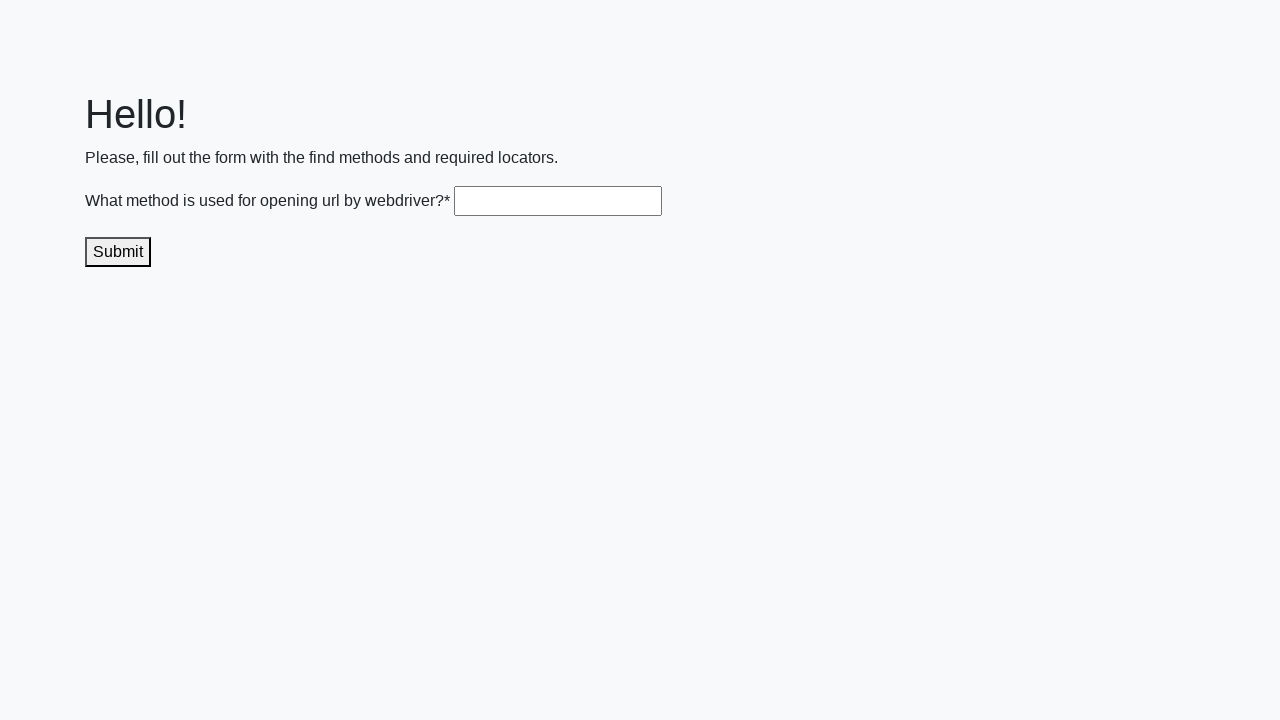

Filled textarea with answer 'get()' on .textarea
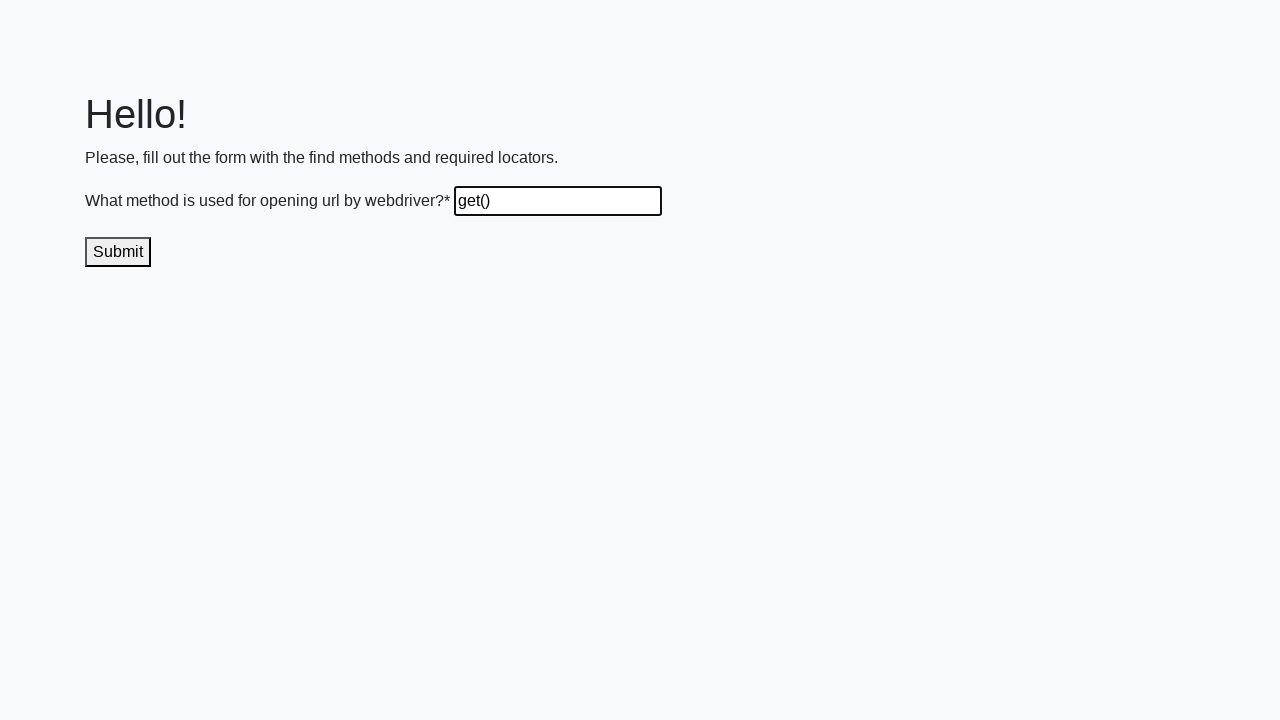

Clicked submit button to submit the answer at (118, 252) on .submit-submission
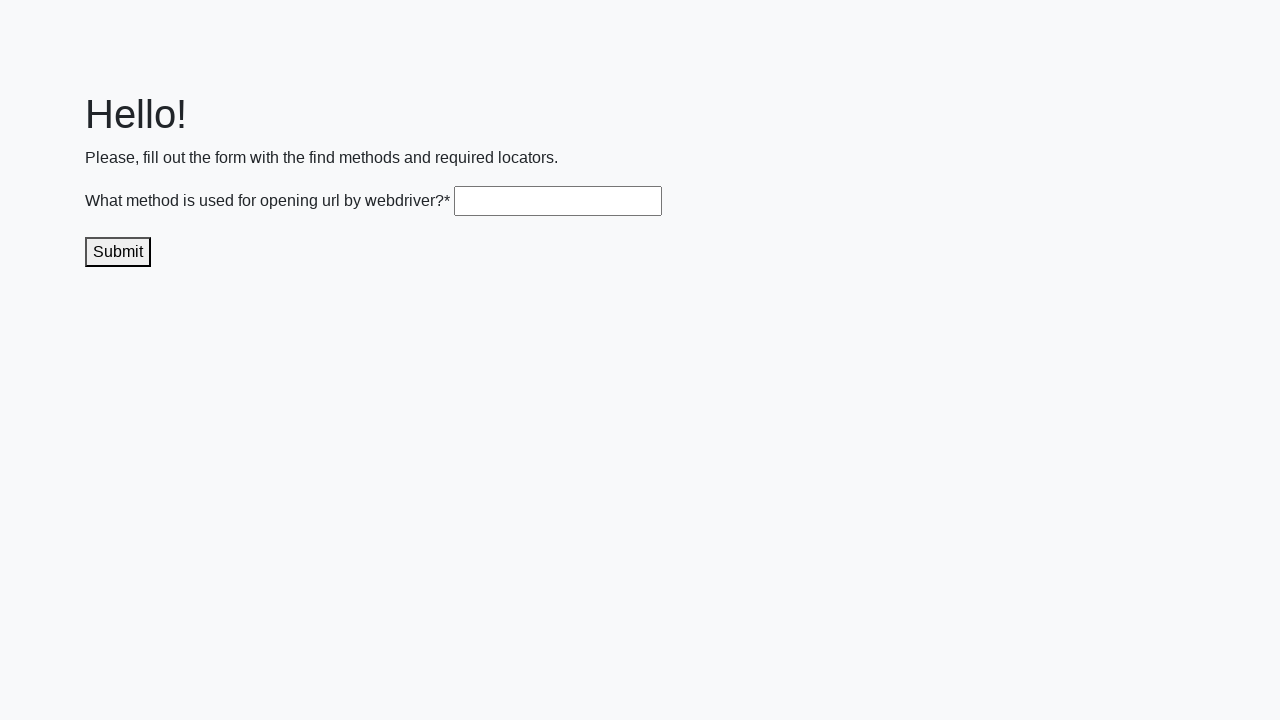

Waited for 1 second to observe the result
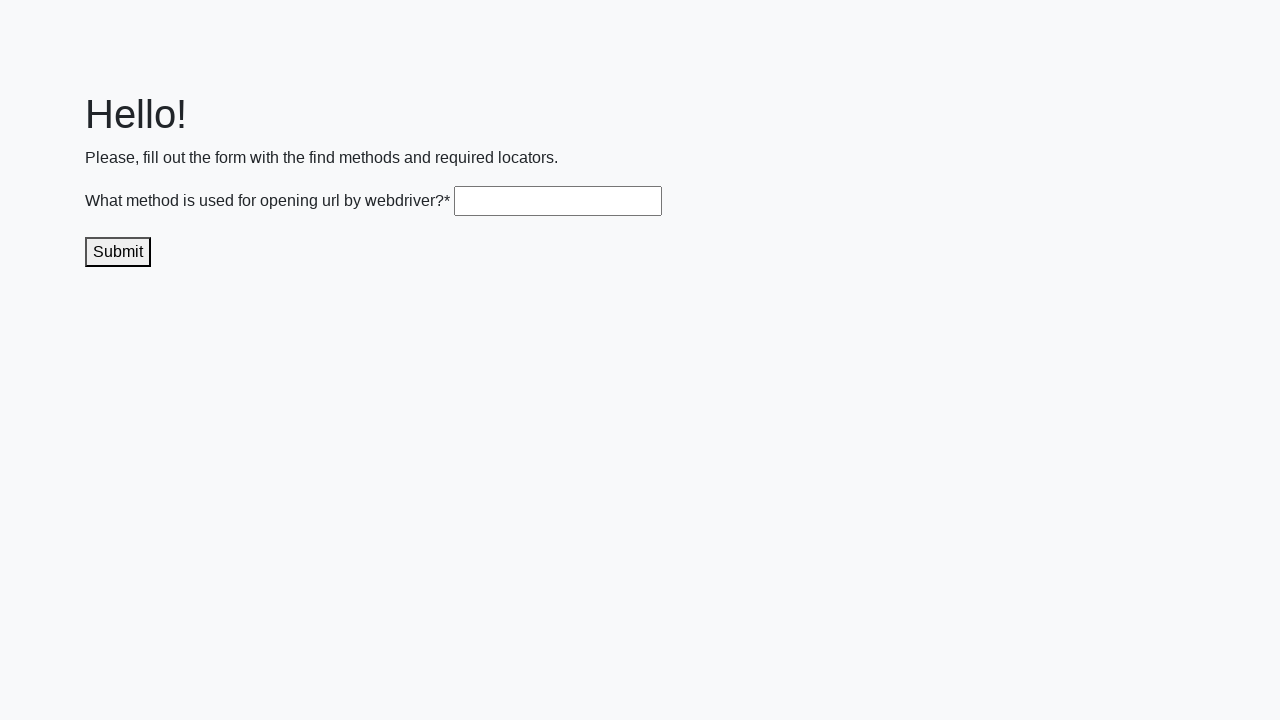

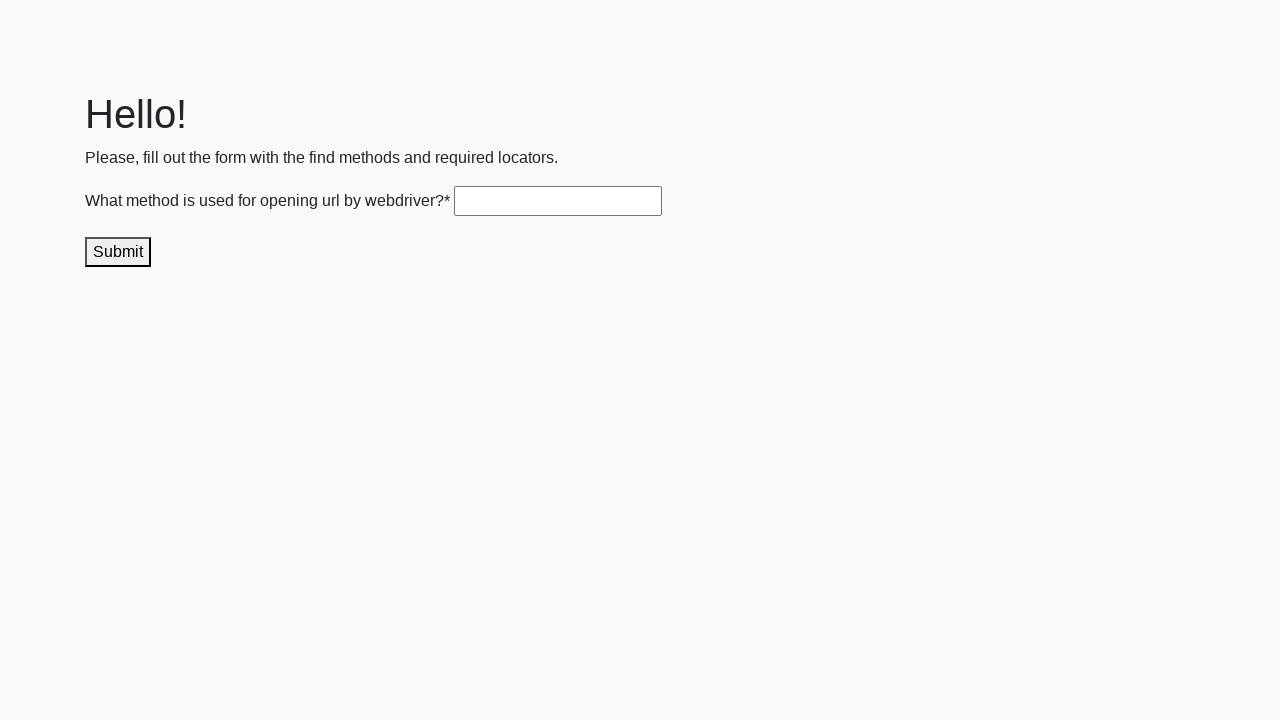